Tests YouTube search functionality by searching for "Playwright by tester talk" and verifying the search results contain a matching link.

Starting URL: https://www.youtube.com/

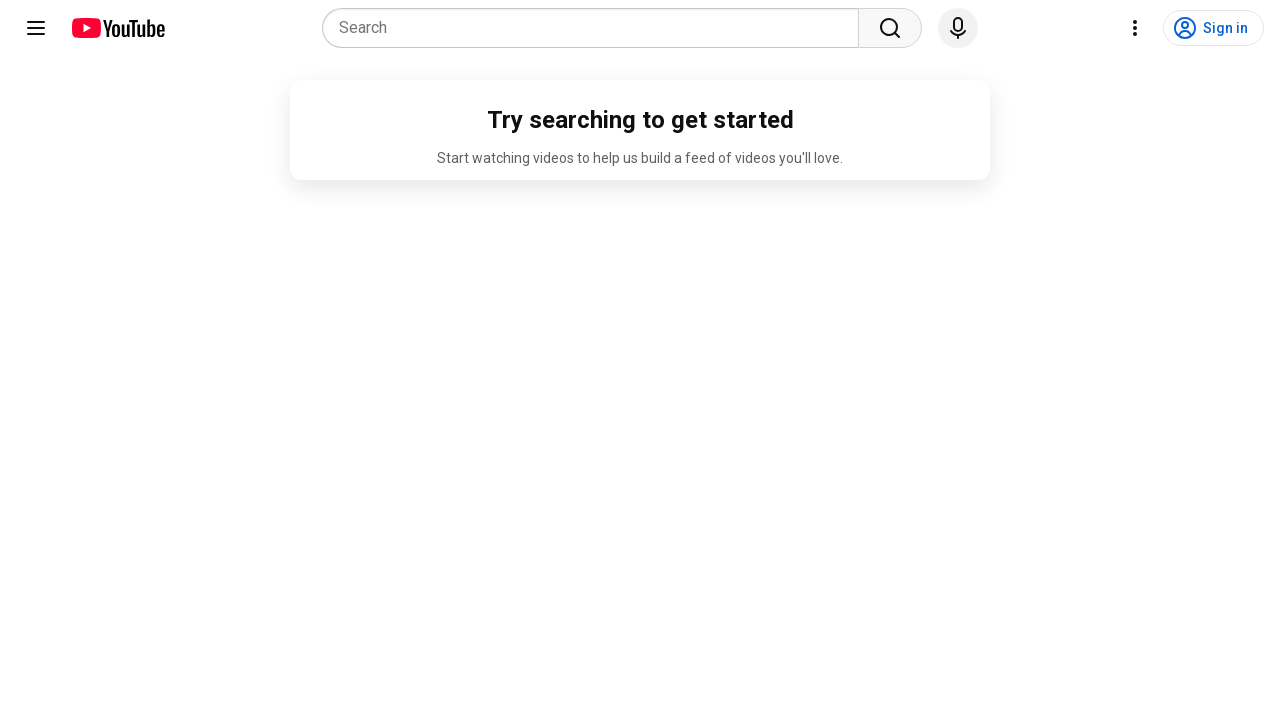

Clicked on the search combobox at (596, 28) on internal:role=combobox[name="Search"i]
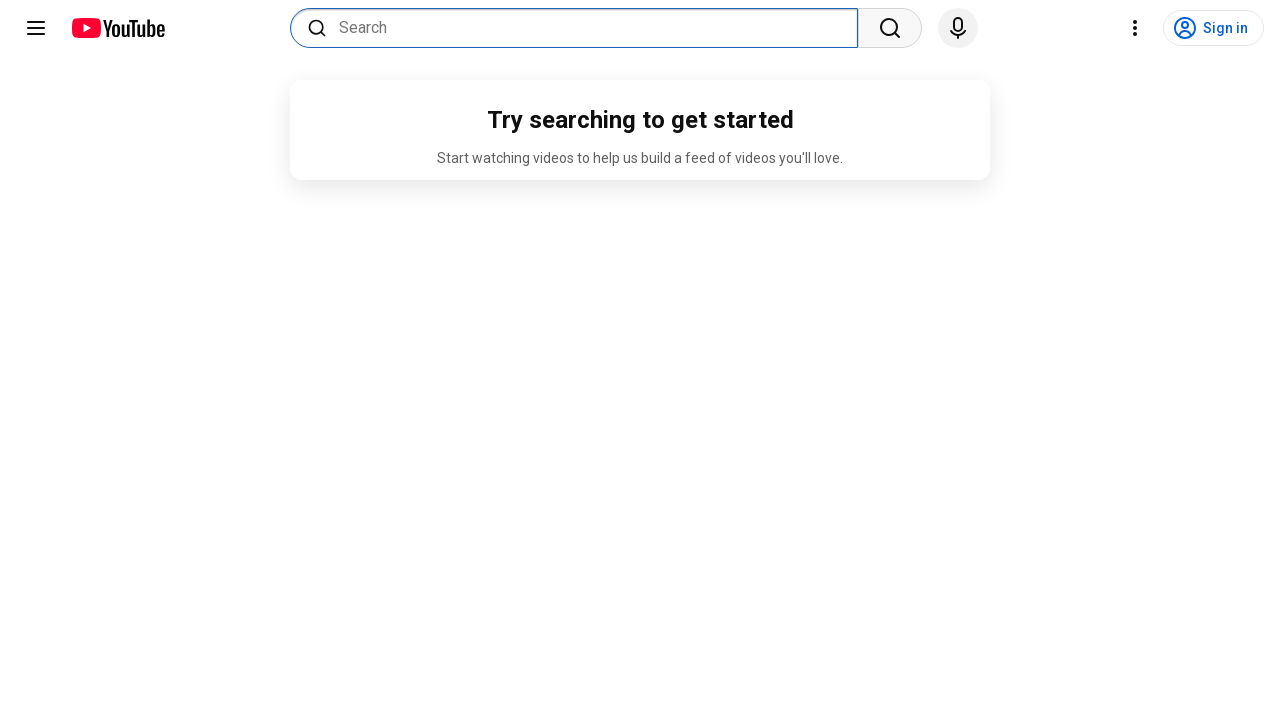

Filled search box with 'Playwright by tester talk' on internal:role=combobox[name="Search"i]
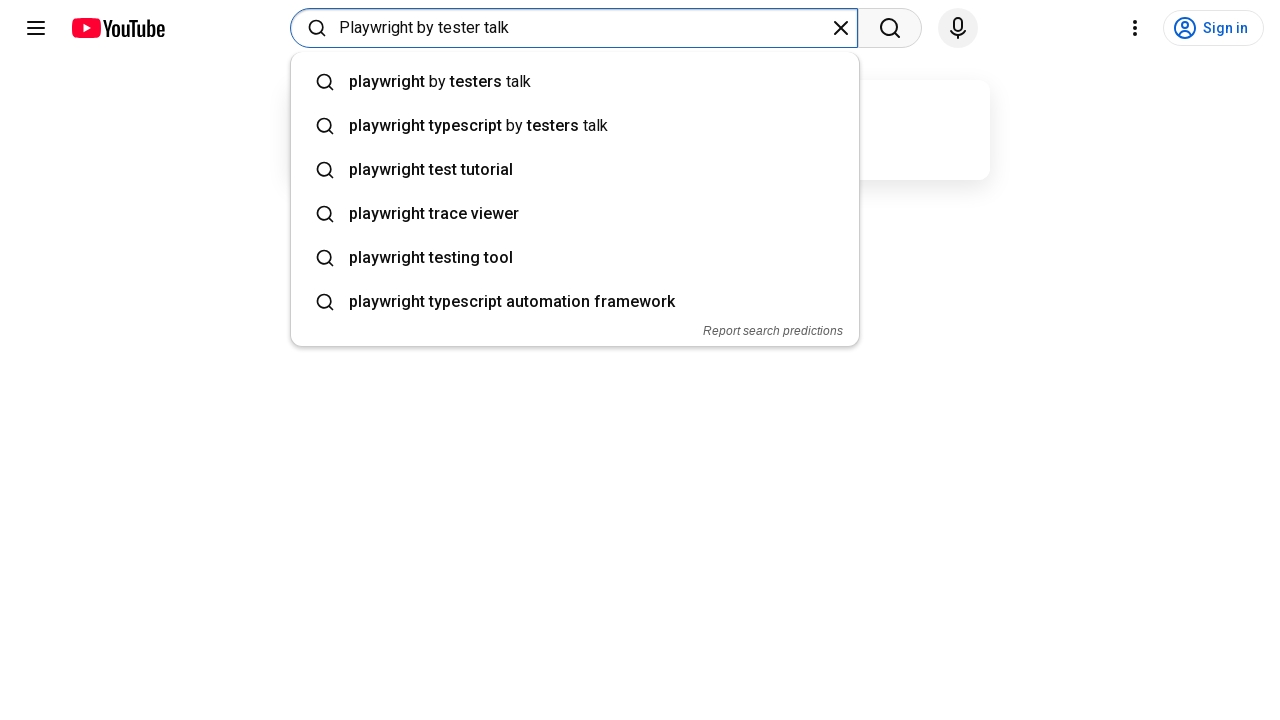

Clicked the Search button to execute search at (890, 28) on internal:role=button[name="Search"s]
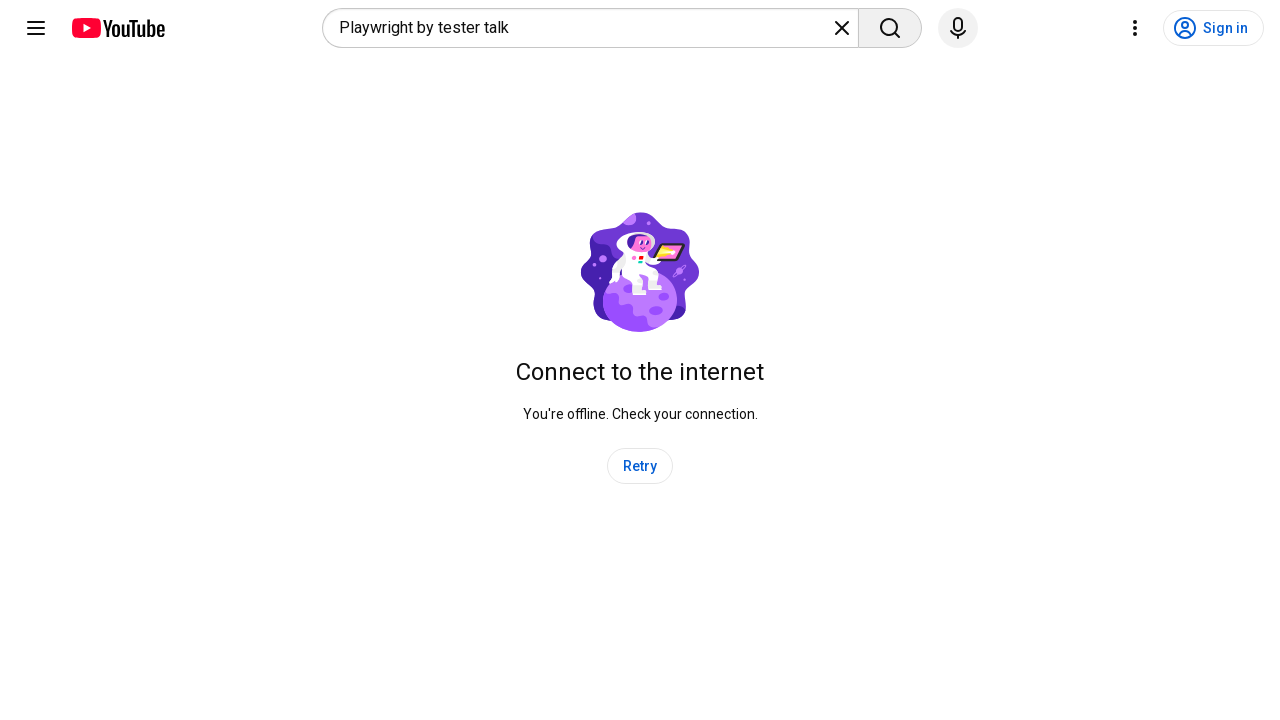

Search results loaded successfully
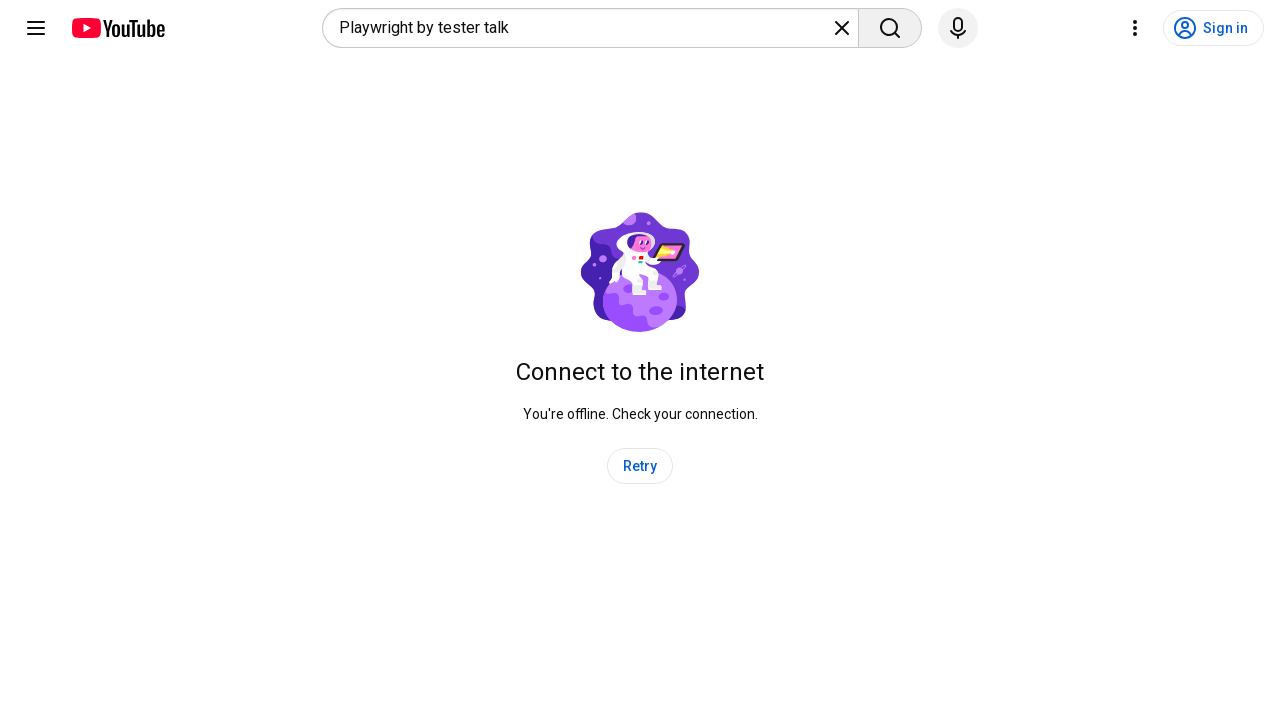

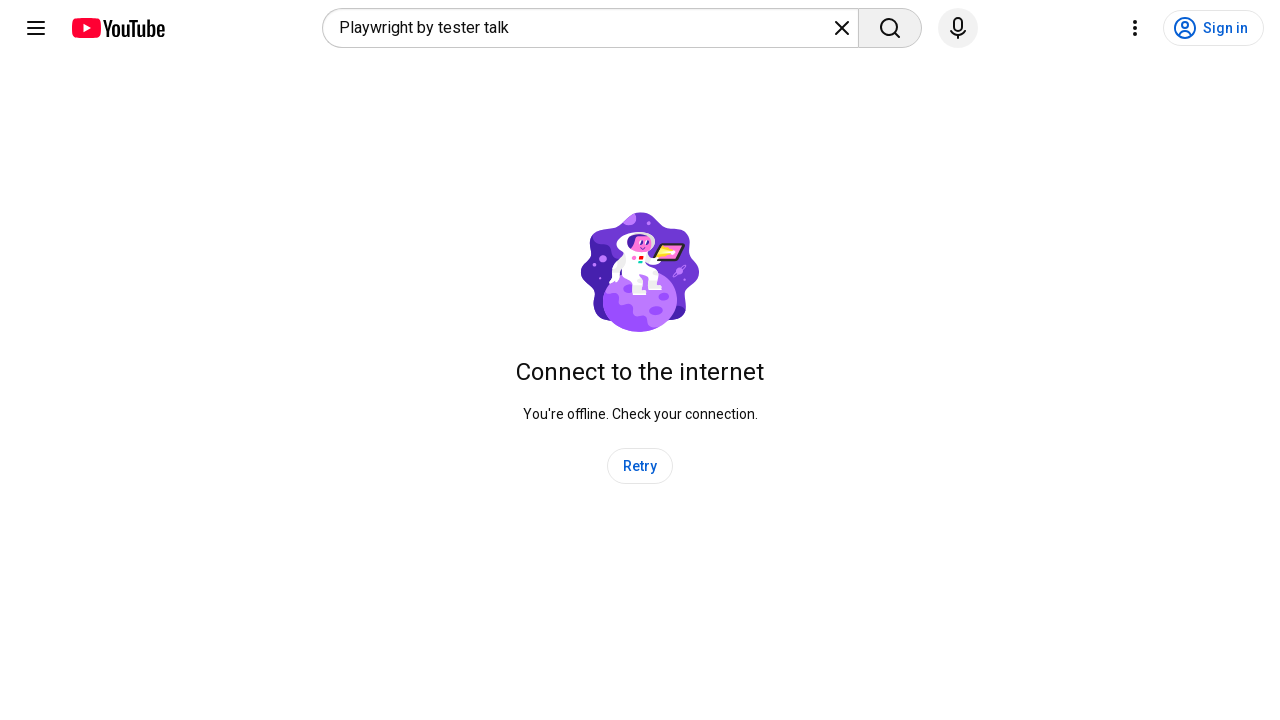